Tests YouTube search functionality by clicking the search field, entering a search query about Playwright testing, and pressing Enter to submit the search.

Starting URL: https://www.youtube.com/

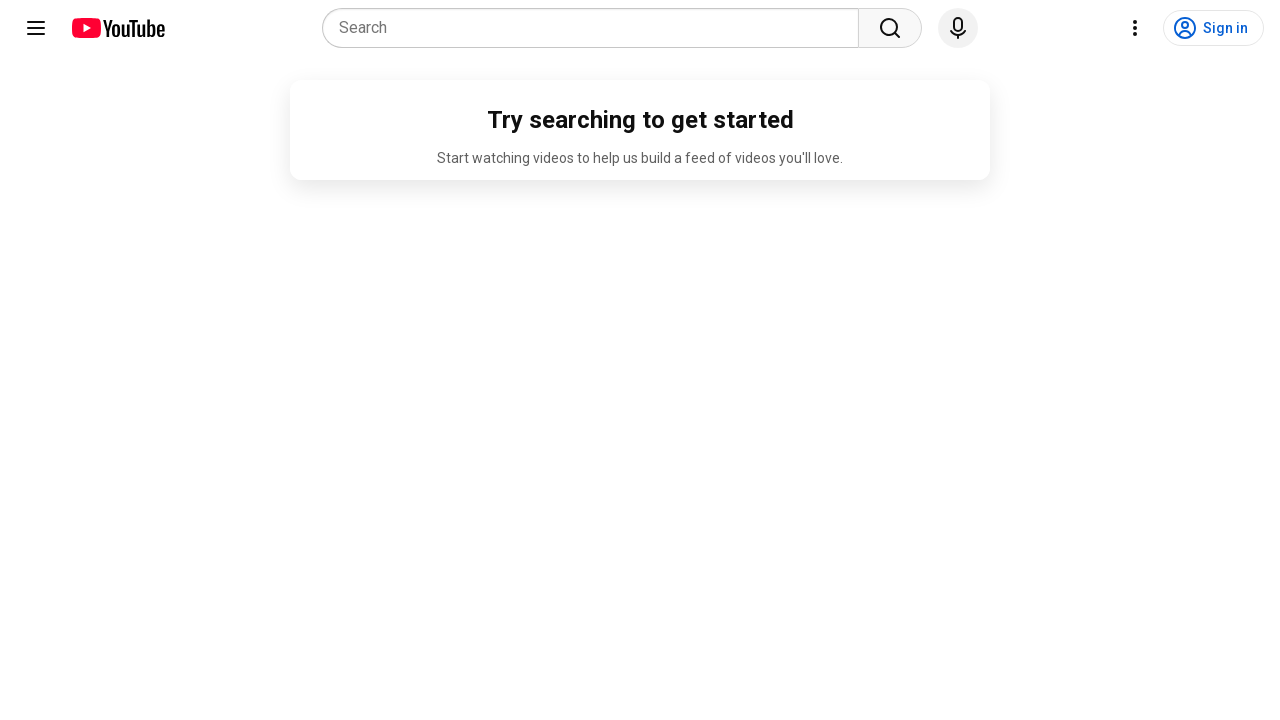

Clicked on YouTube search input field at (596, 28) on internal:attr=[placeholder="Search"i]
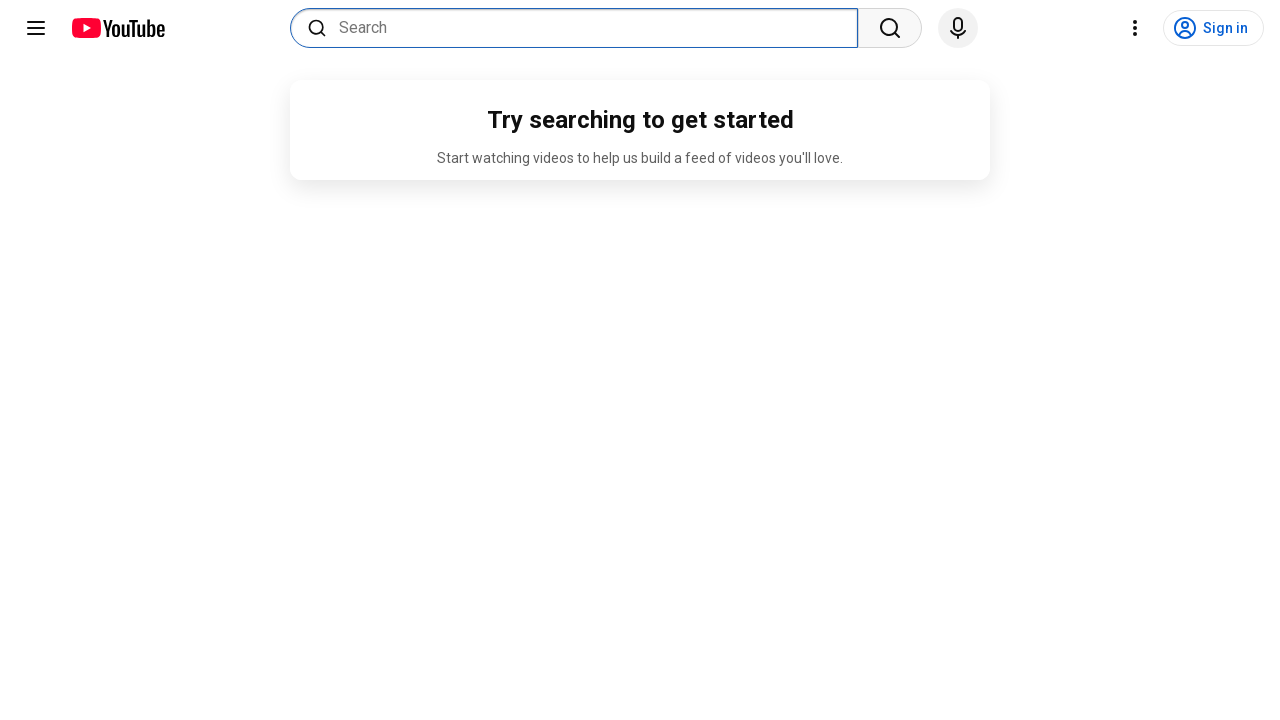

Entered search query 'playwright data driven testing javascript' in search field on internal:attr=[placeholder="Search"i]
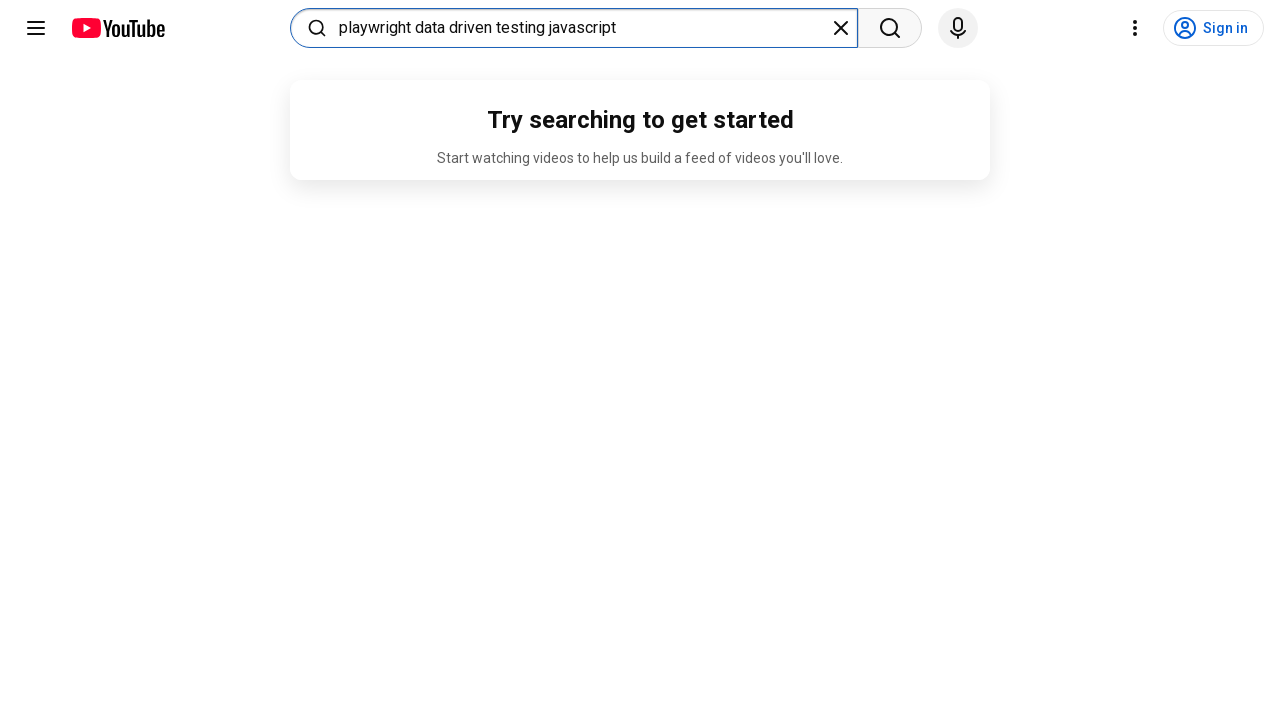

Pressed Enter to submit search query on internal:attr=[placeholder="Search"i]
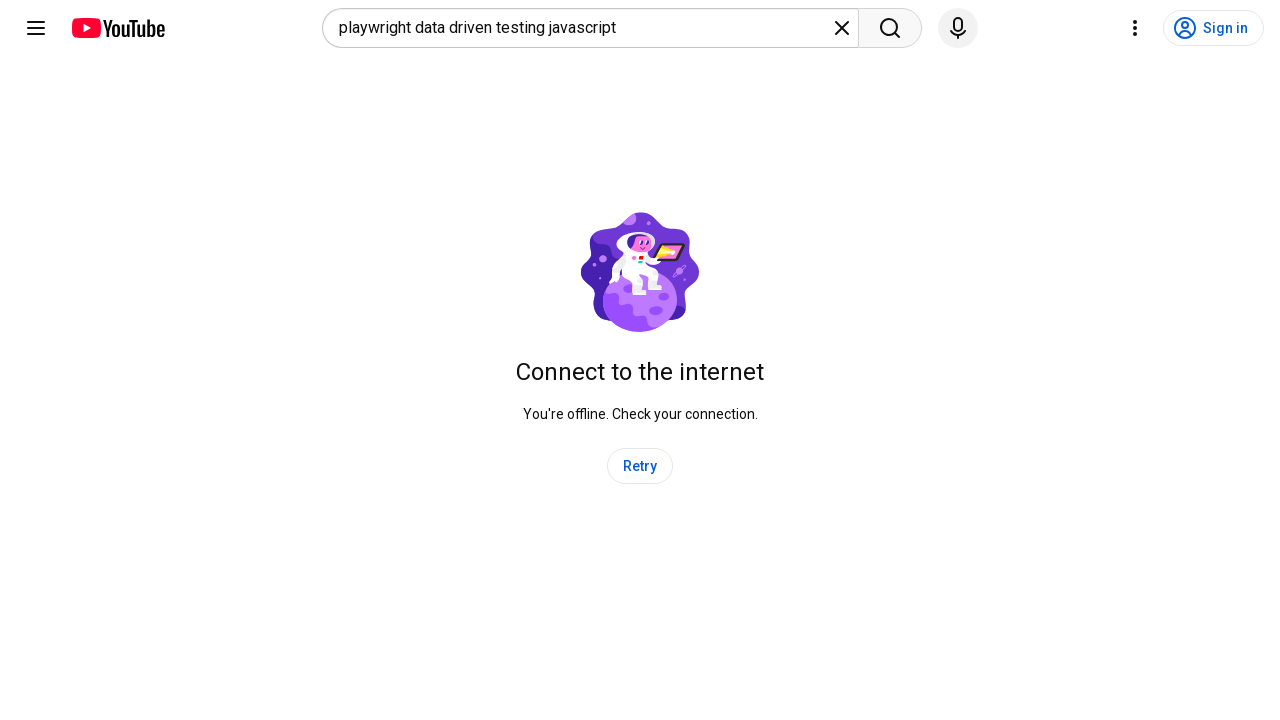

Waited for search results to load
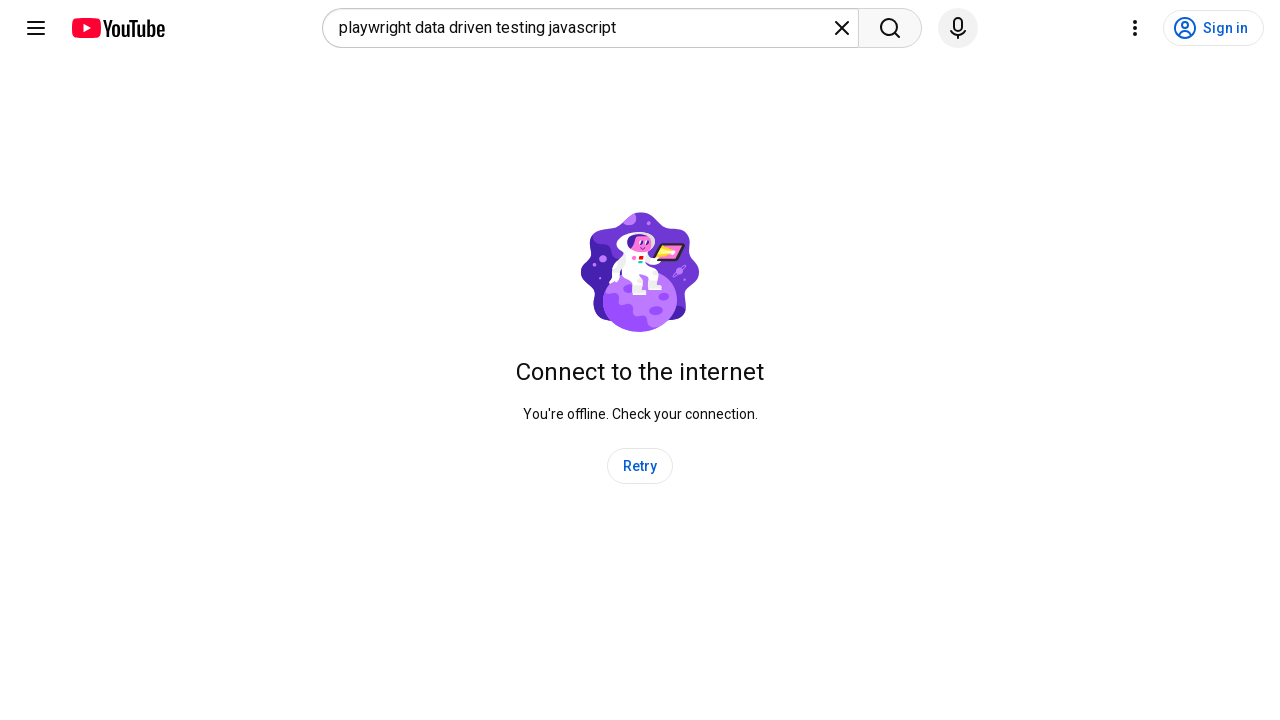

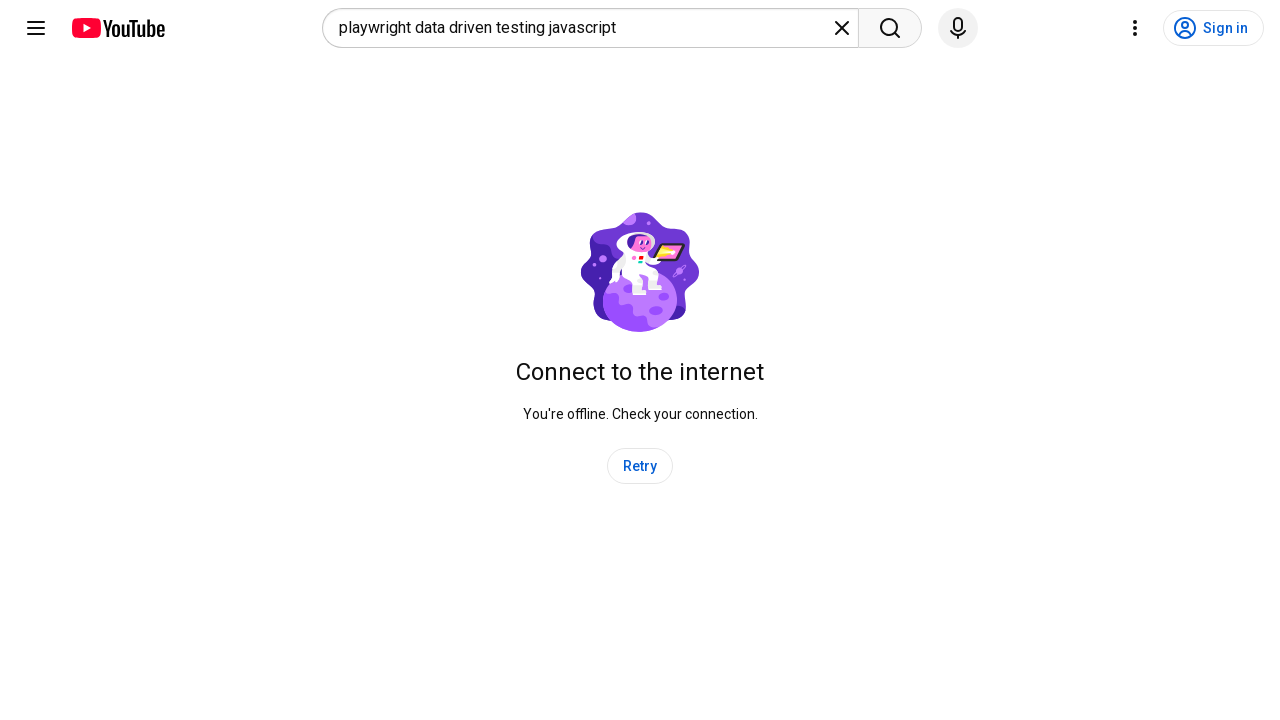